Tests various select dropdown components by iterating through options and selecting specific items from different dropdown menus

Starting URL: https://www.leafground.com/select.xhtml

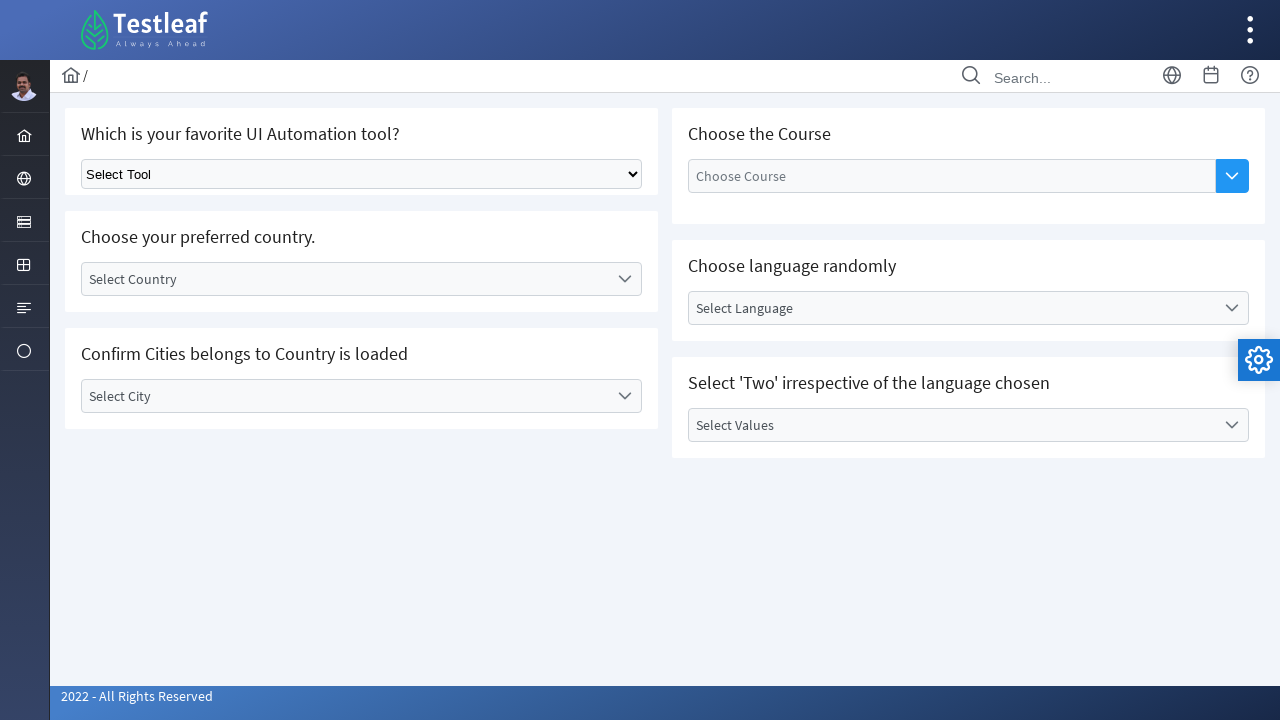

Located select dropdown element
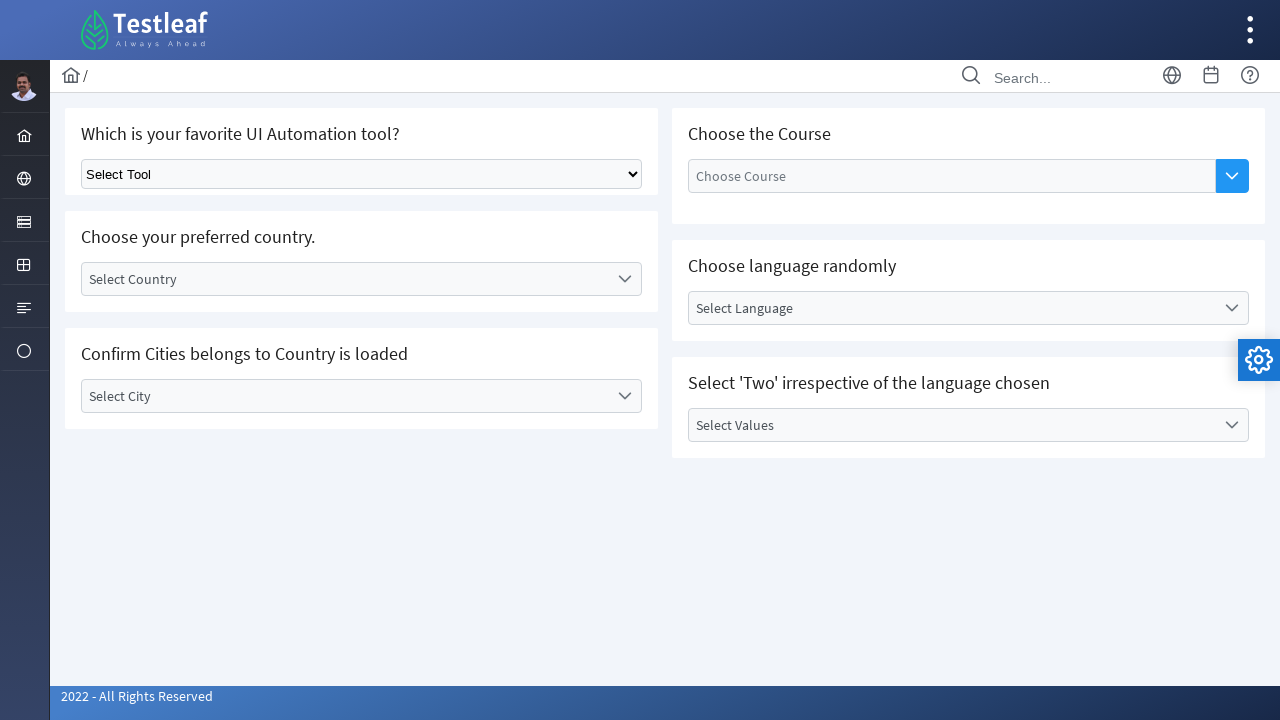

Counted 5 options in the select dropdown
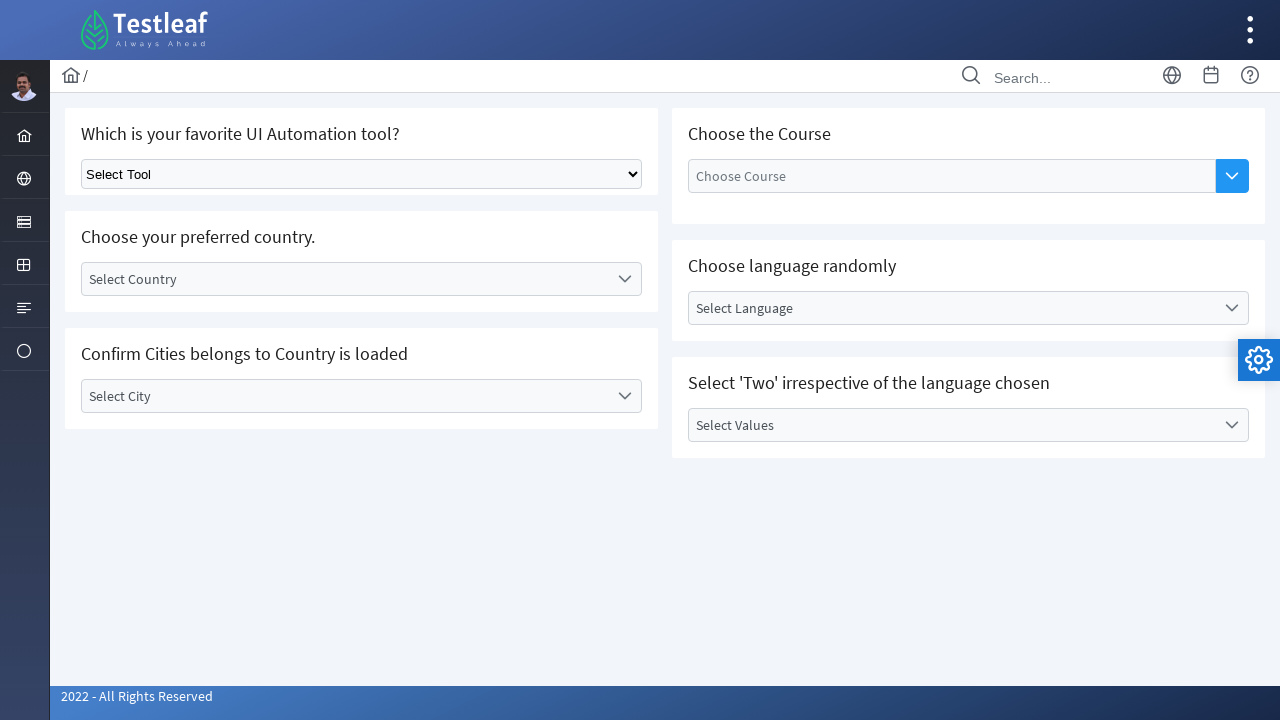

Selected option at index 0 from the dropdown on select.ui-selectonemenu
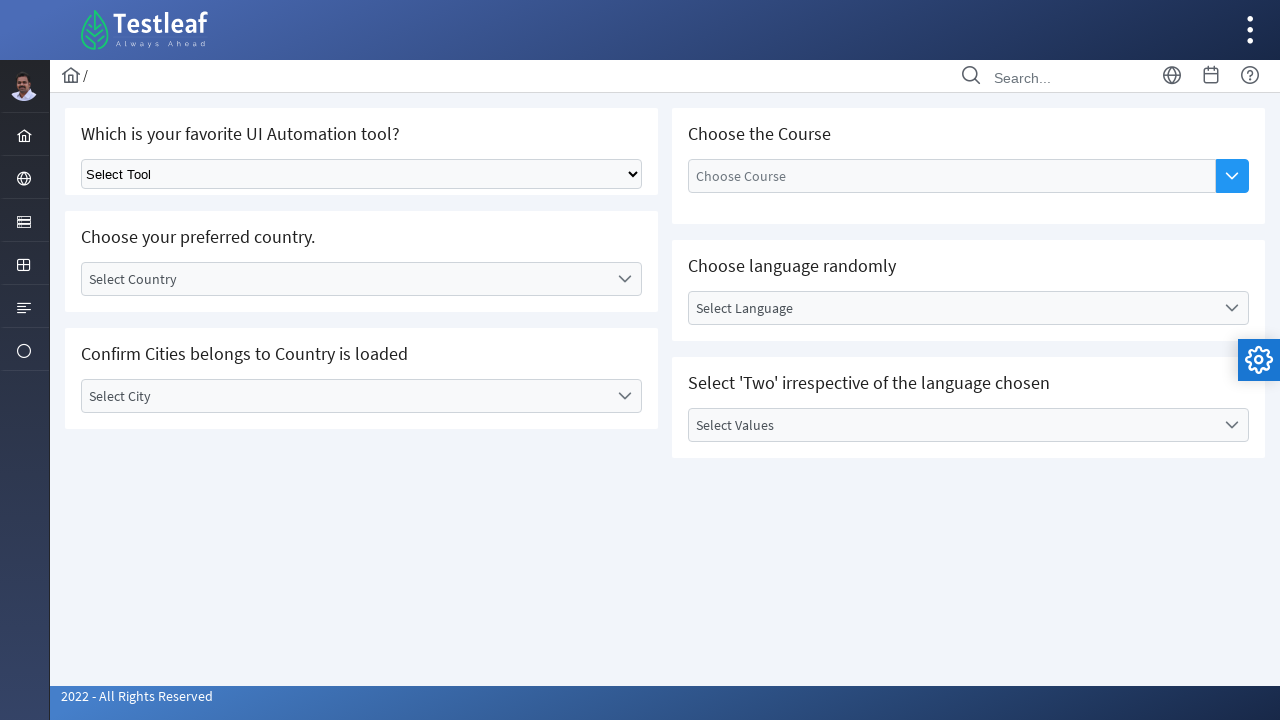

Waited 2000ms after selecting option 0
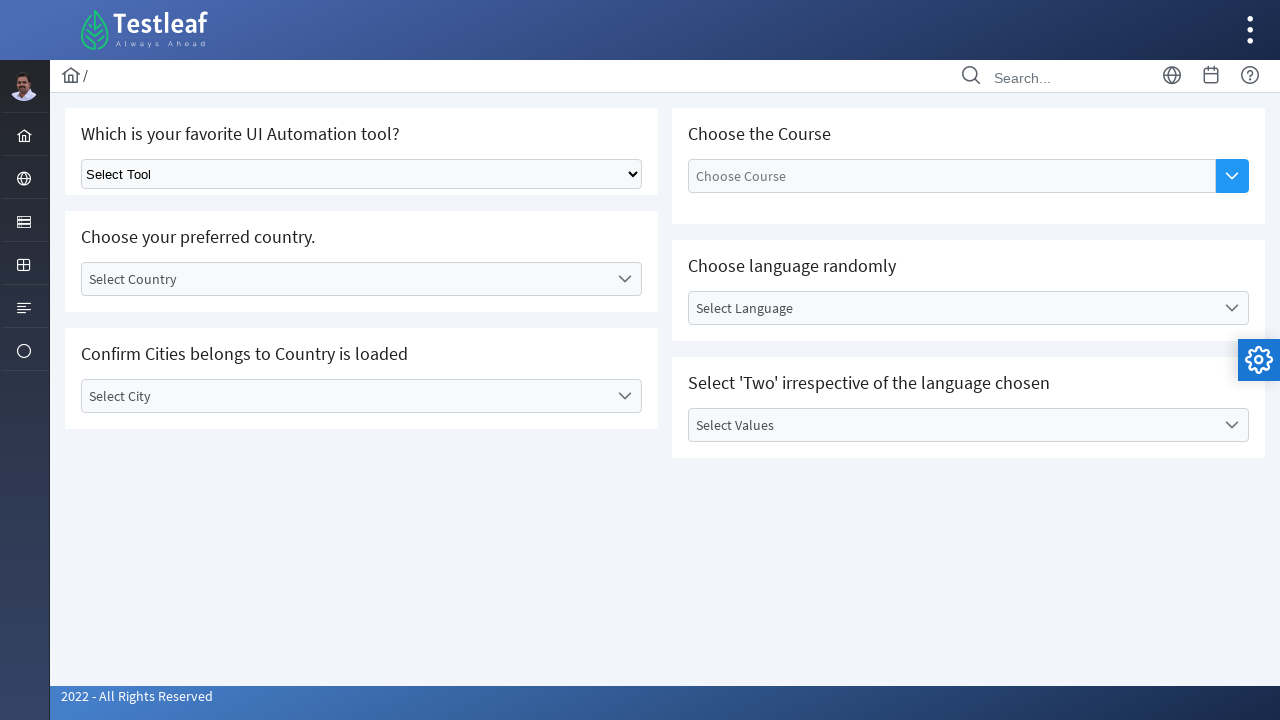

Selected option at index 1 from the dropdown on select.ui-selectonemenu
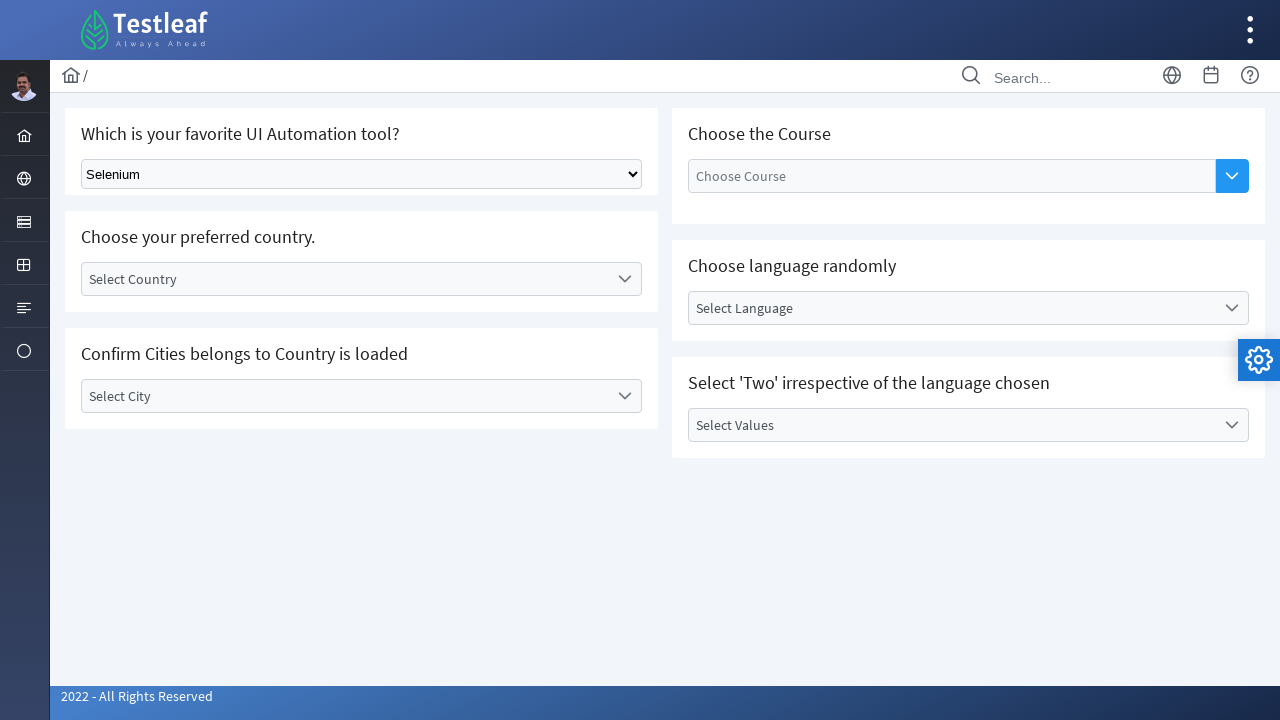

Waited 2000ms after selecting option 1
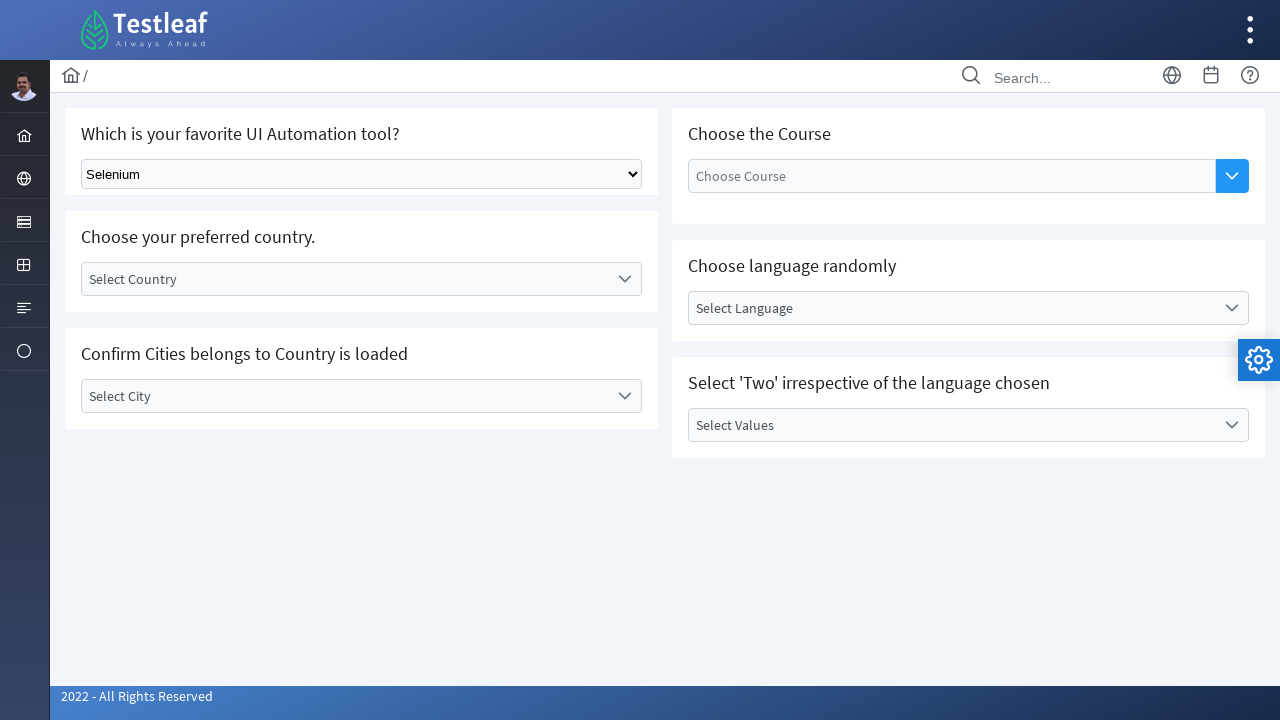

Selected option at index 2 from the dropdown on select.ui-selectonemenu
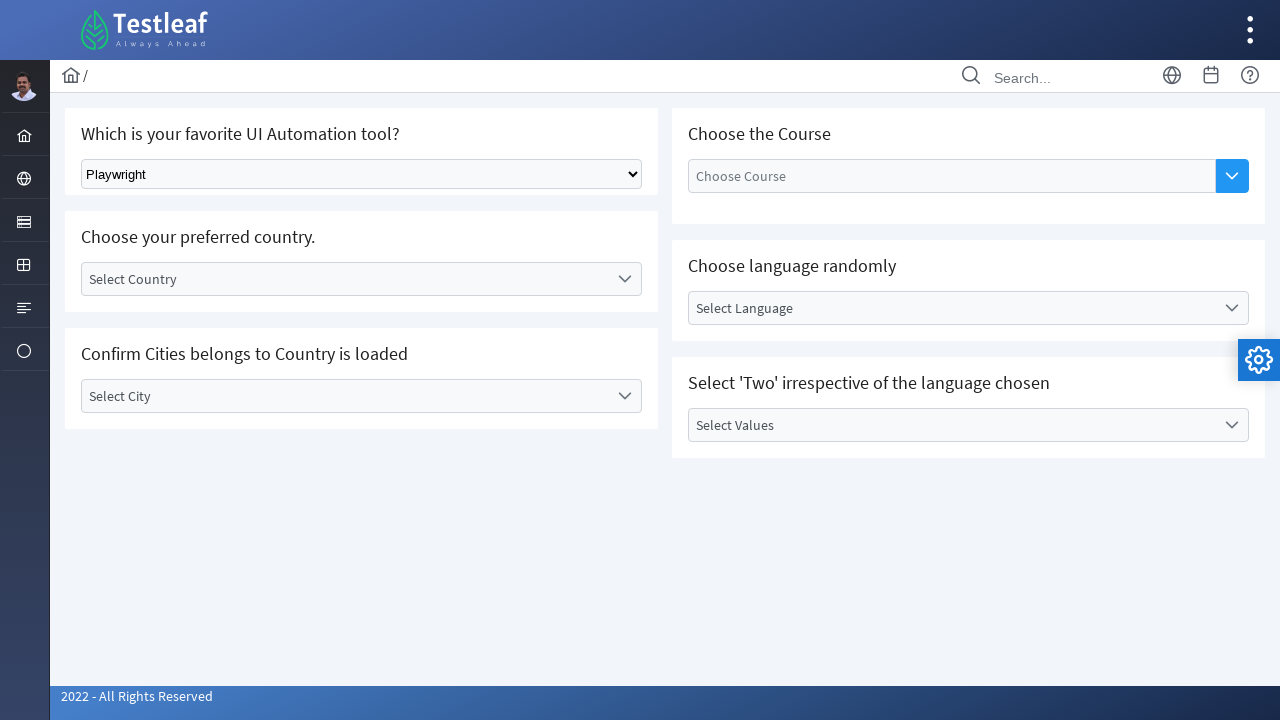

Waited 2000ms after selecting option 2
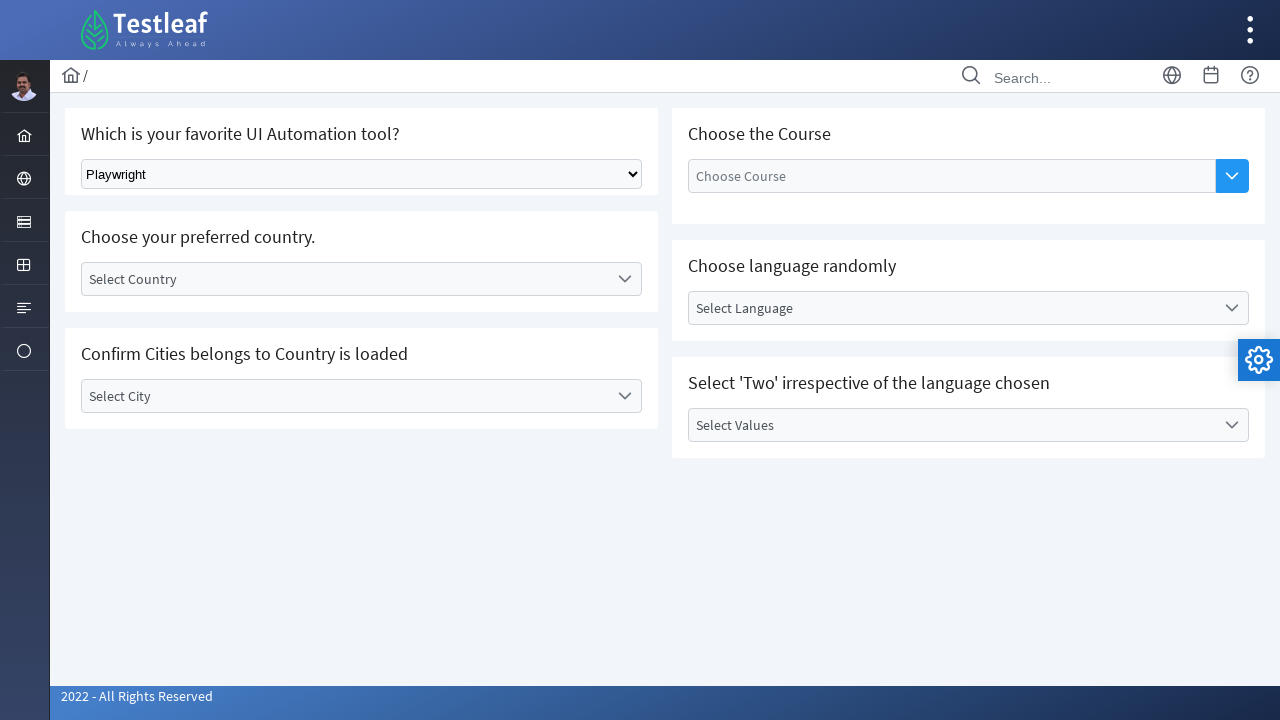

Selected option at index 3 from the dropdown on select.ui-selectonemenu
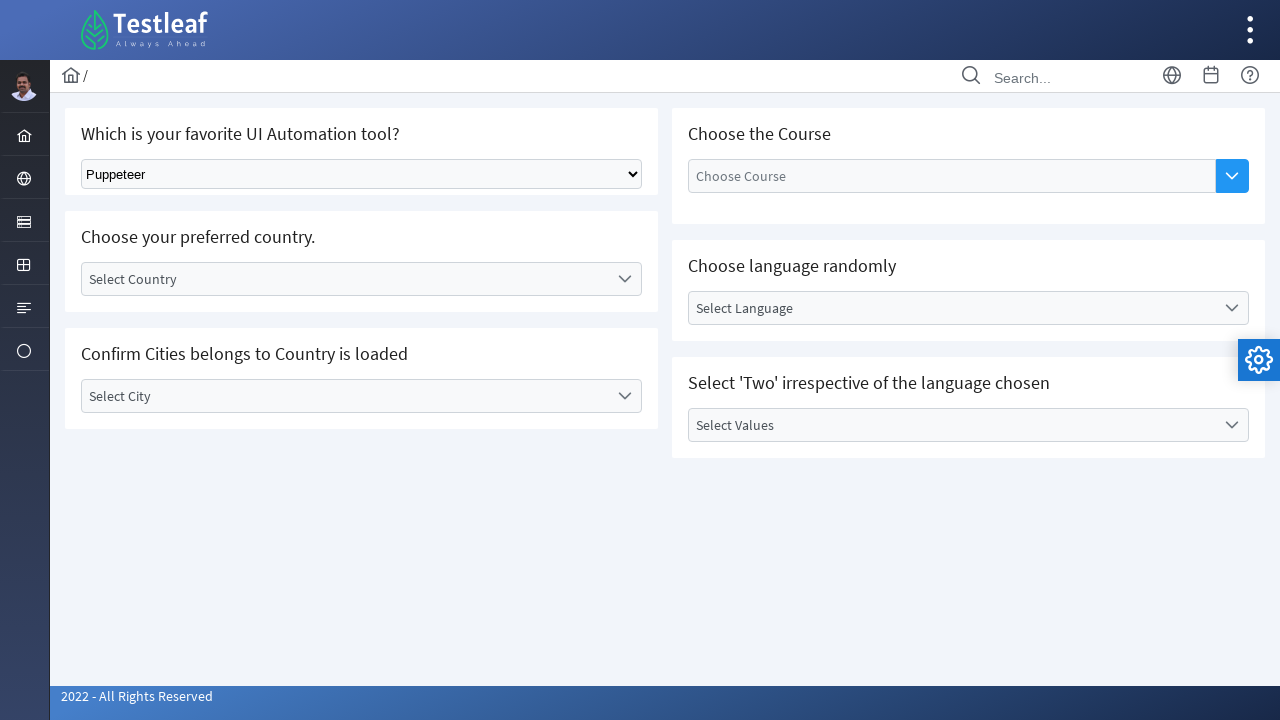

Waited 2000ms after selecting option 3
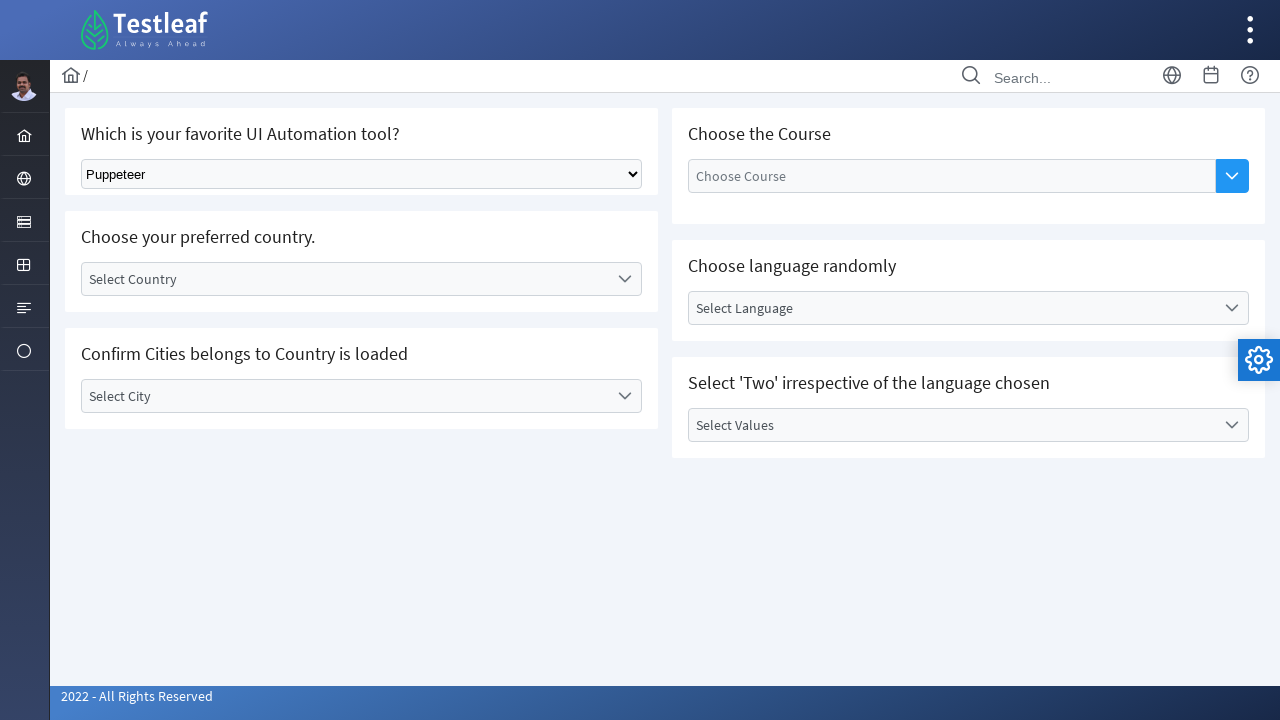

Selected option at index 4 from the dropdown on select.ui-selectonemenu
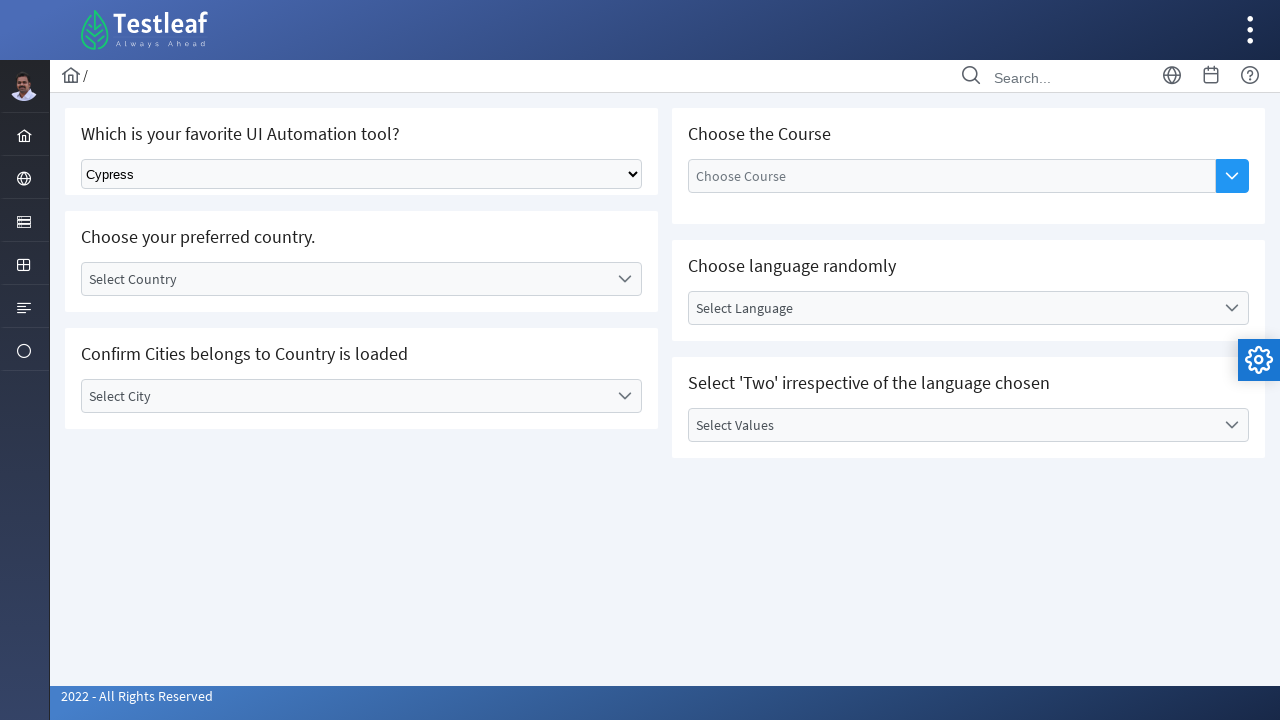

Waited 2000ms after selecting option 4
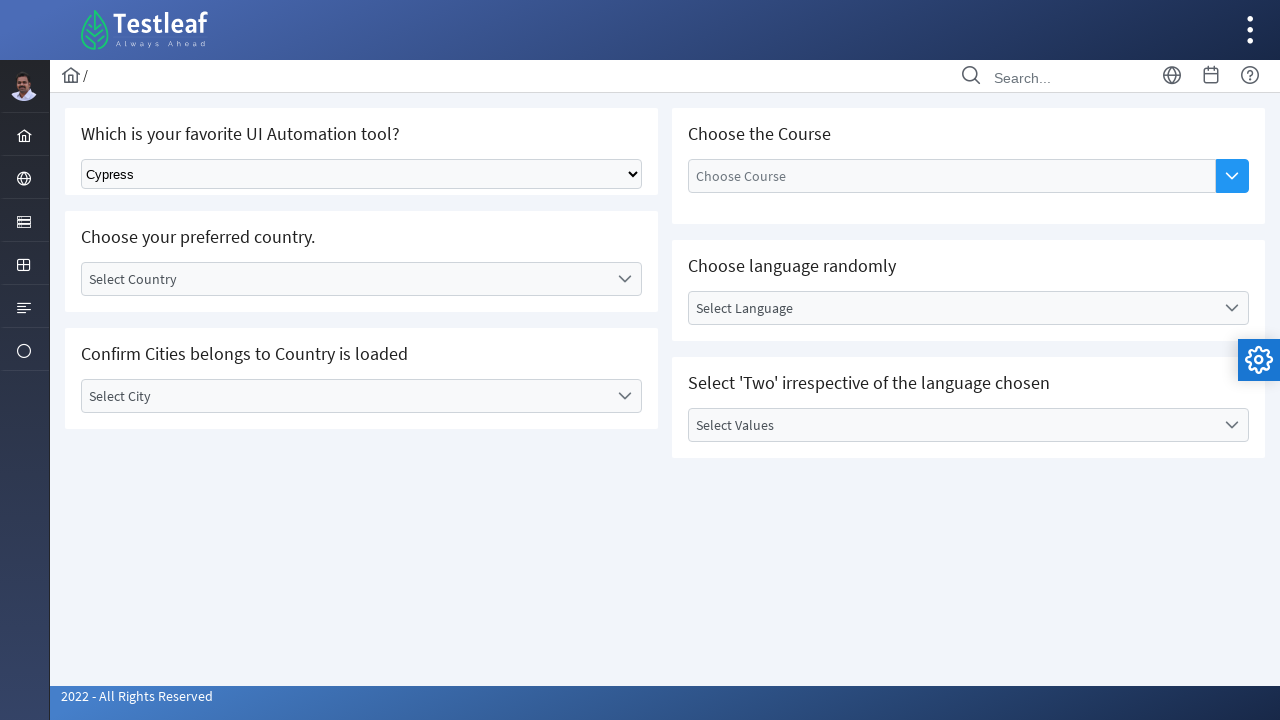

Clicked on the first country dropdown trigger at (624, 279) on (//div[@class='ui-selectonemenu-trigger ui-state-default ui-corner-right'])[1]
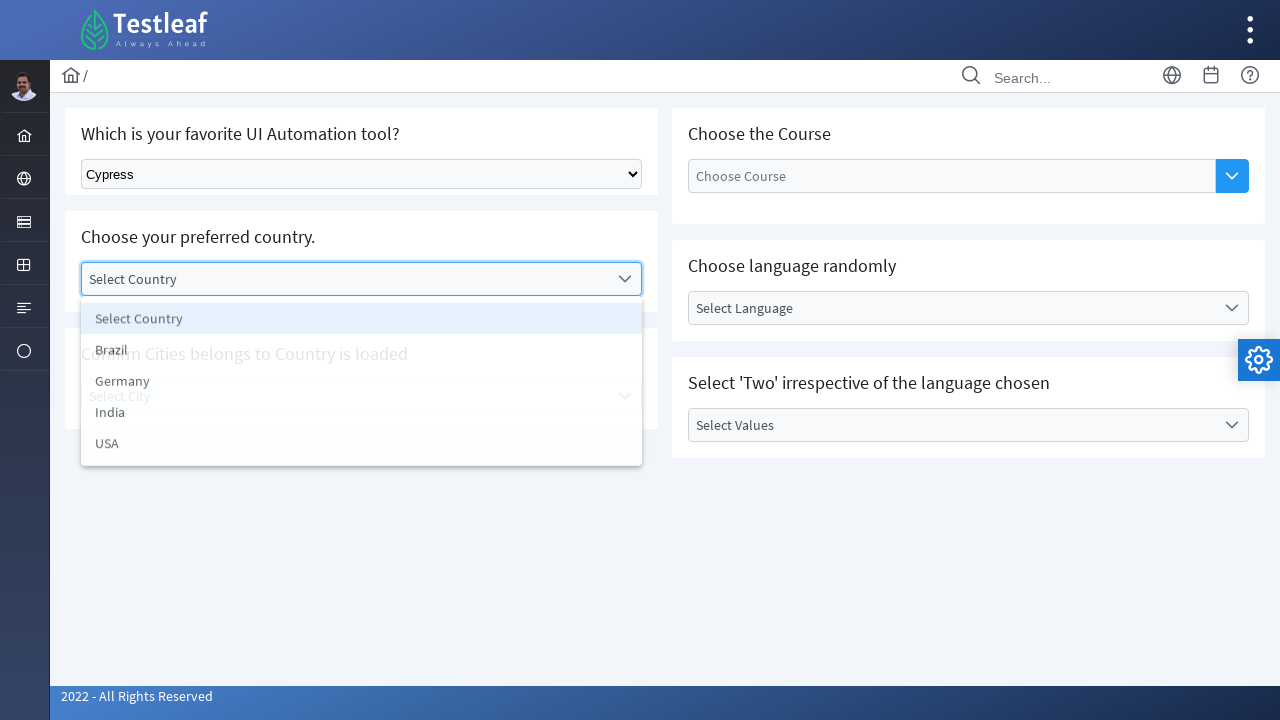

Selected 'India' from the country dropdown at (362, 415) on xpath=//li[@data-label='India']
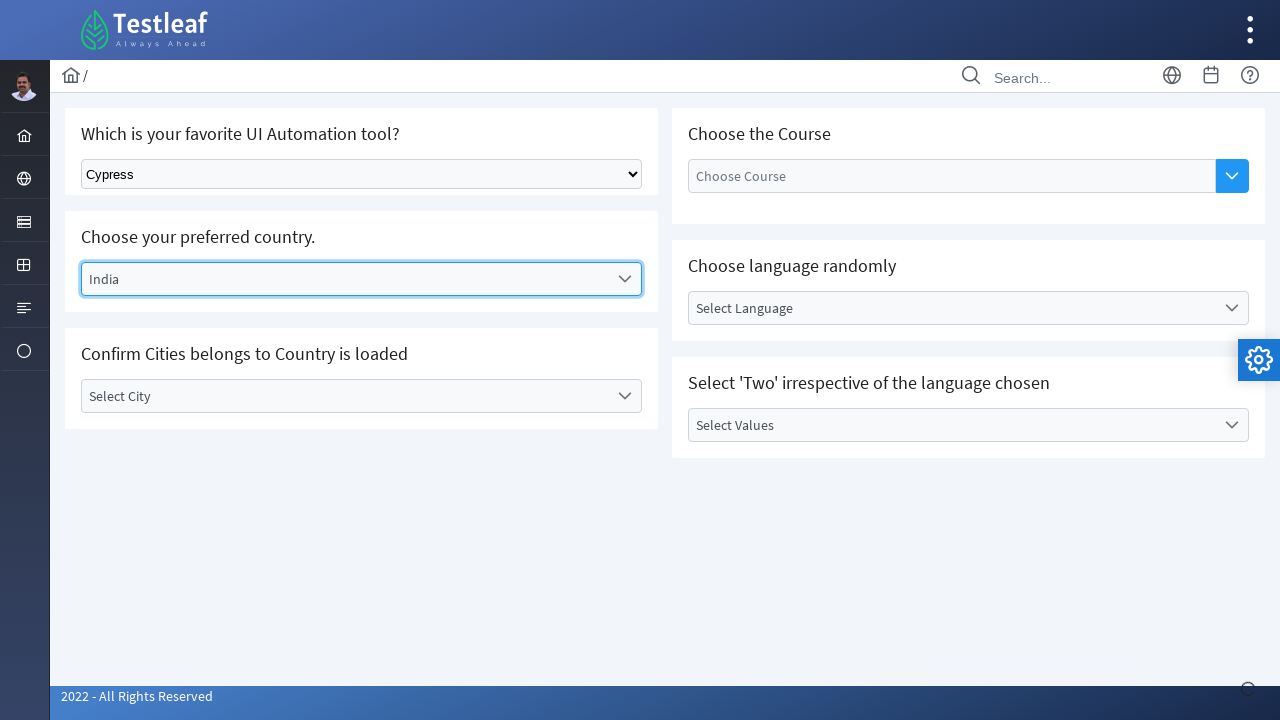

Clicked on the third language dropdown trigger at (1232, 308) on (//span[@class='ui-icon ui-icon-triangle-1-s ui-c'])[3]
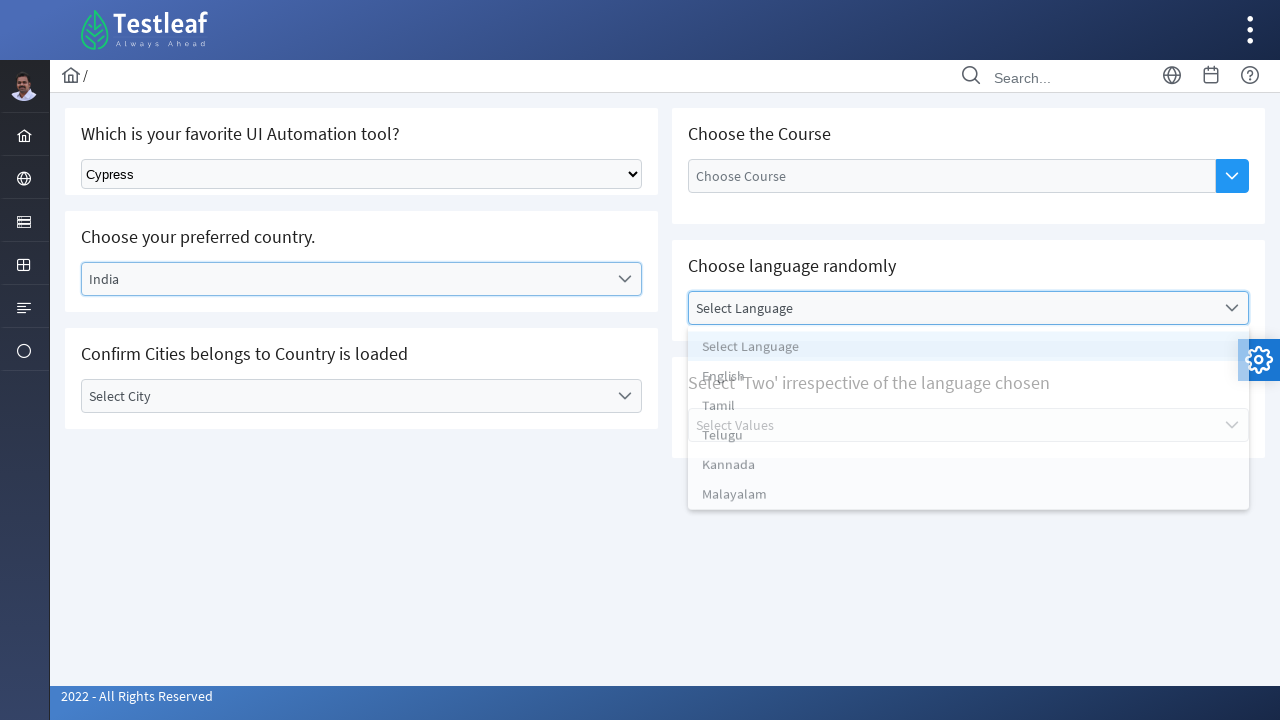

Selected 'Tamil' from the language dropdown at (968, 412) on xpath=//li[@data-label='Tamil']
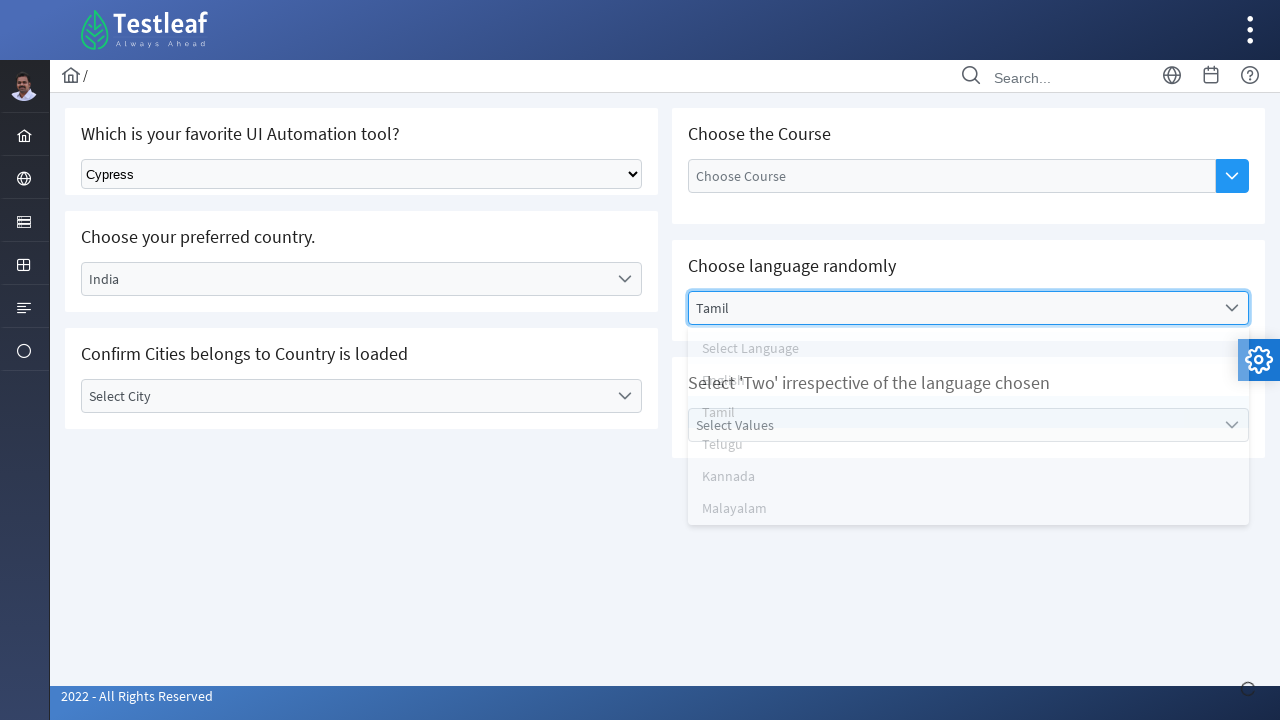

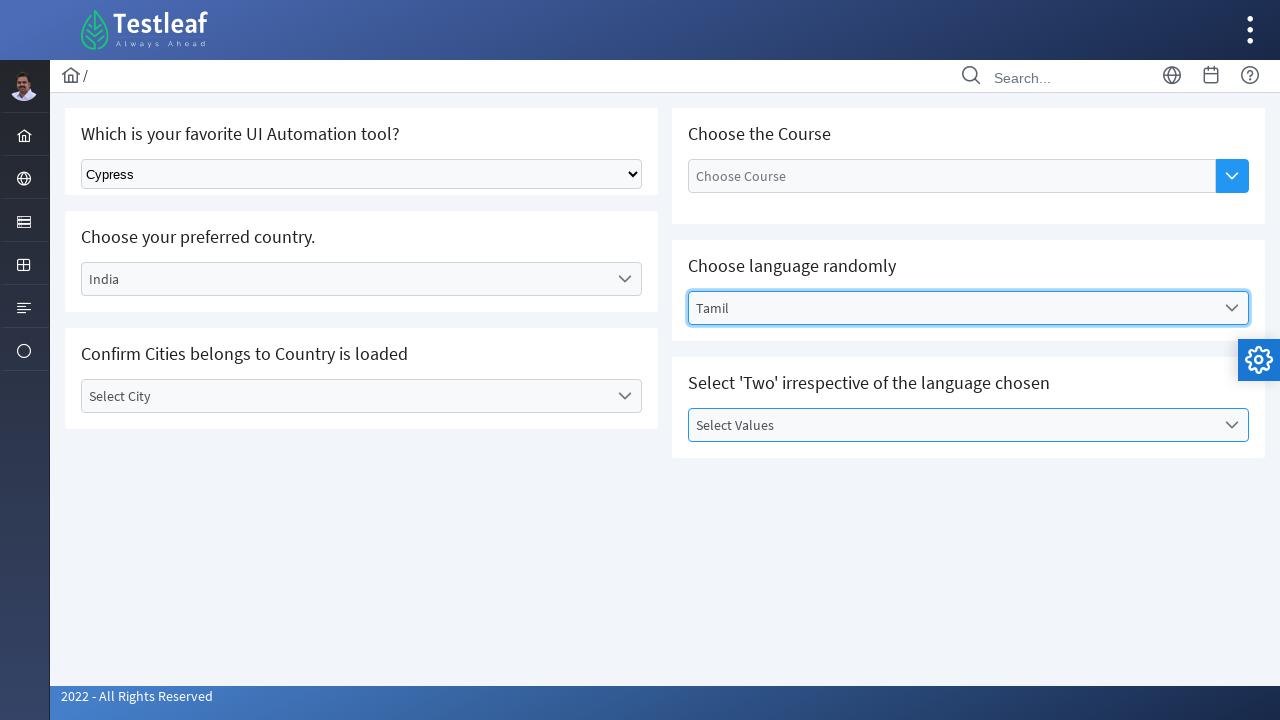